Tests multiple window handling by navigating to the Multiple Windows section, clicking a link to open a new window, and verifying the page title contains expected text.

Starting URL: http://the-internet.herokuapp.com/

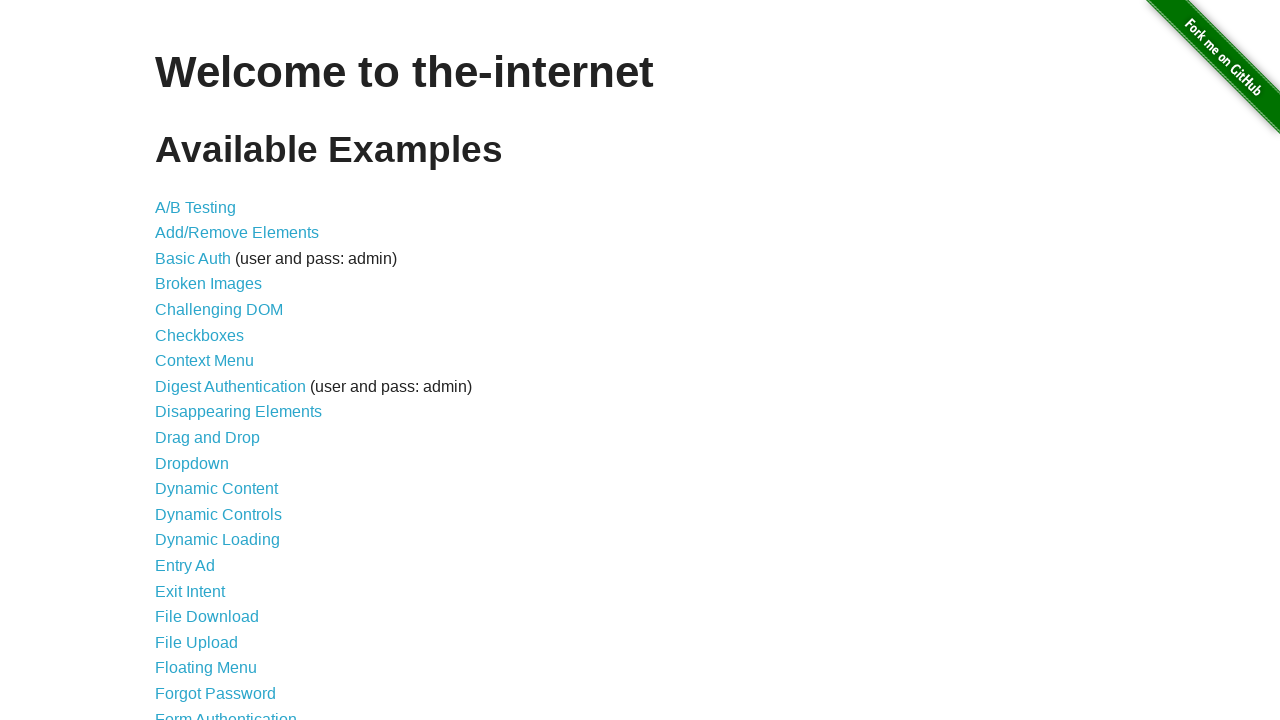

Clicked on 'Multiple Windows' link at (218, 369) on text=Multiple Windows
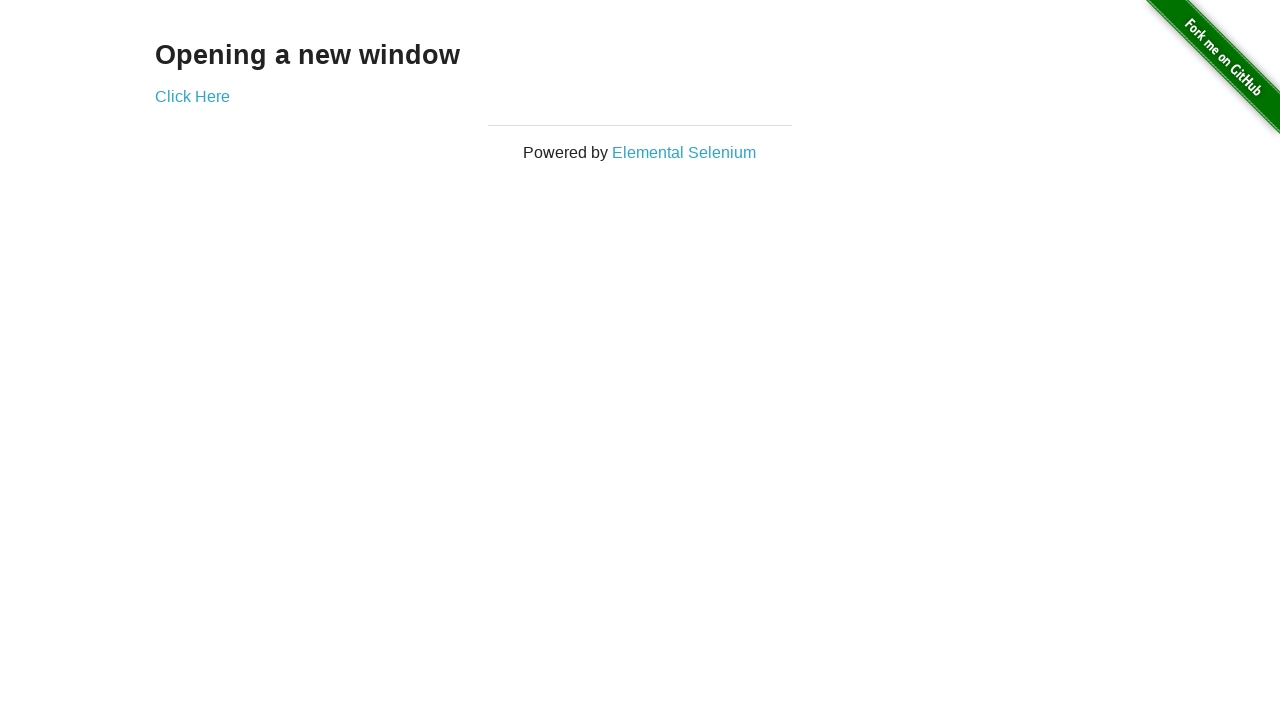

Clicked 'Click Here' link to open new window at (192, 96) on text=Click Here
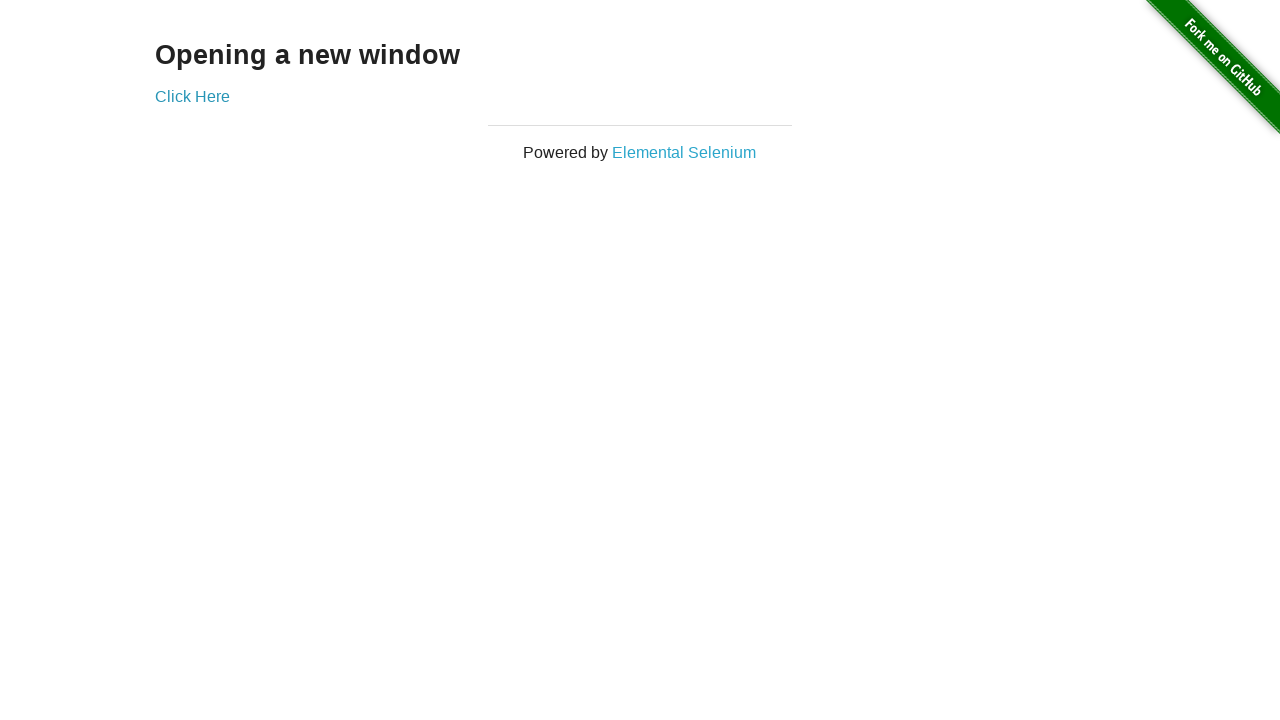

Captured new page object from context
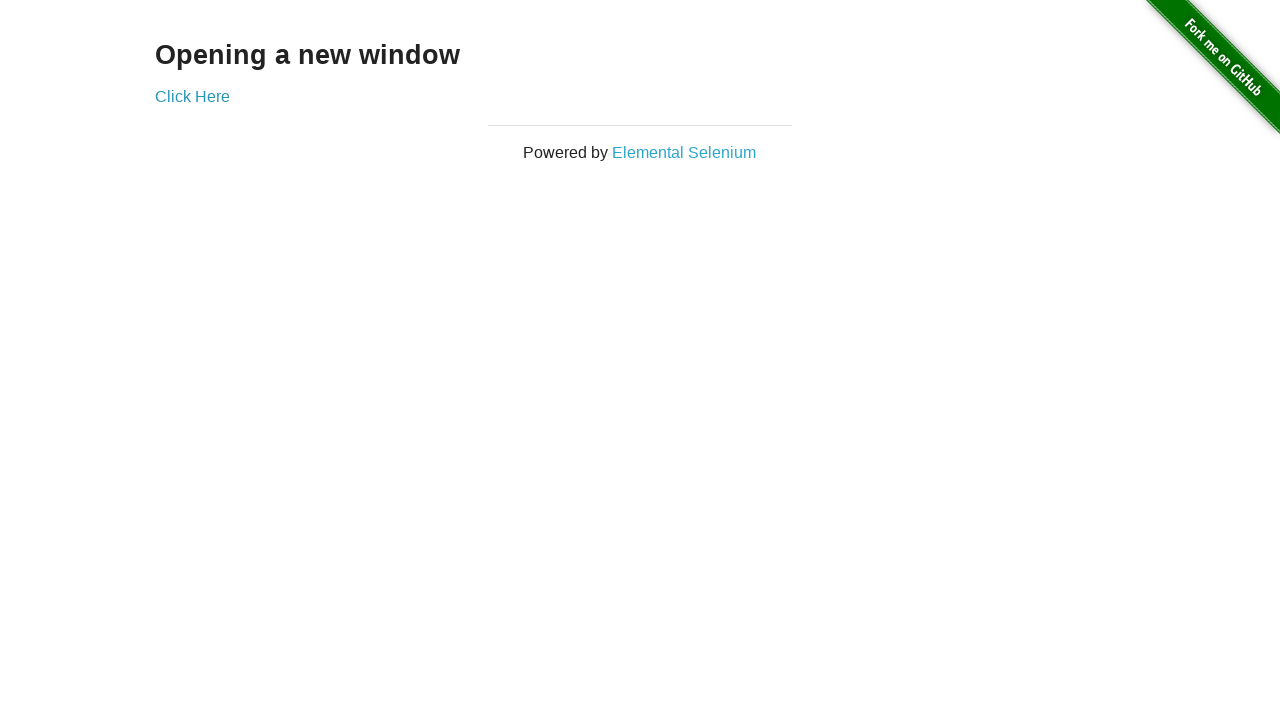

New page loaded and ready
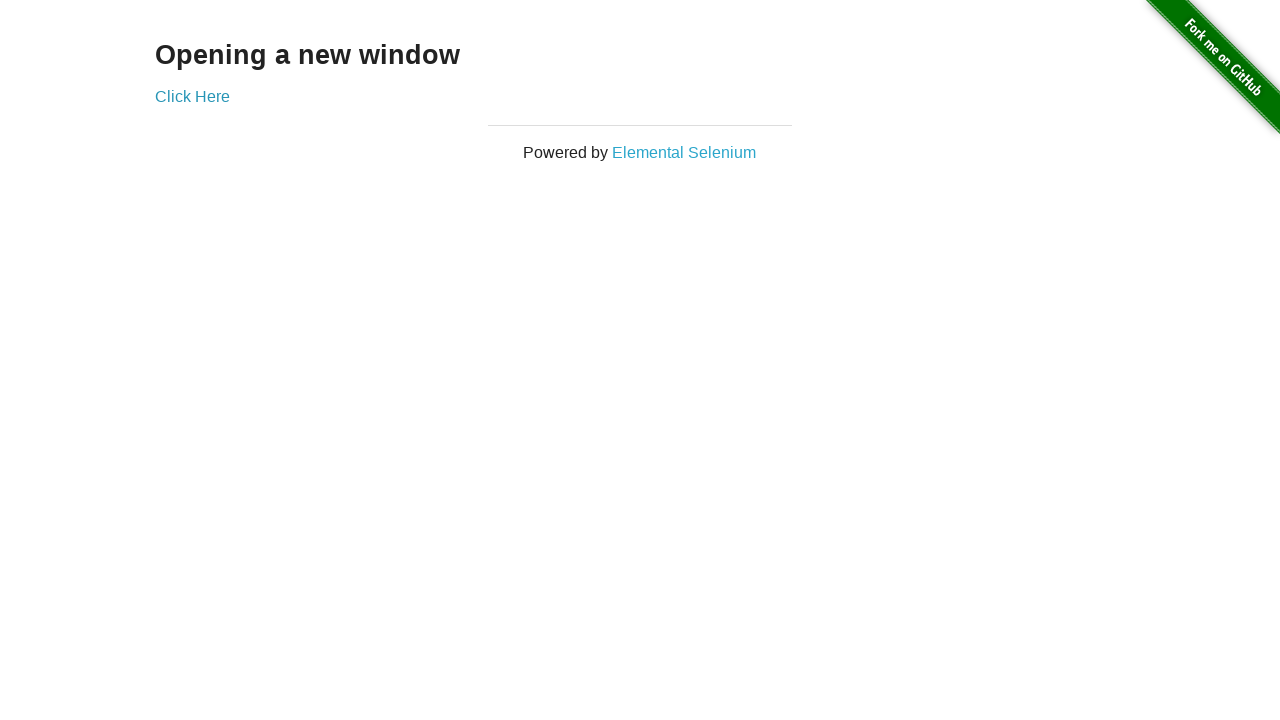

Retrieved original page title: 'The Internet'
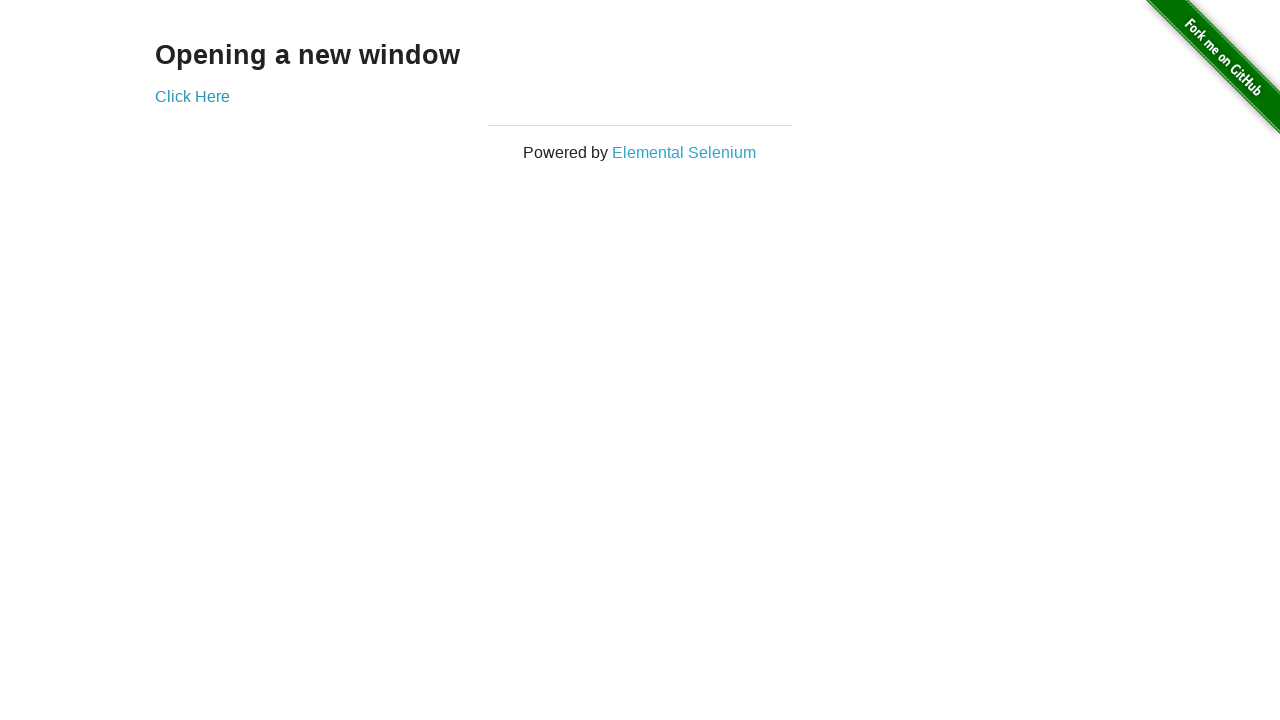

Verified original page title contains 'The Internet'
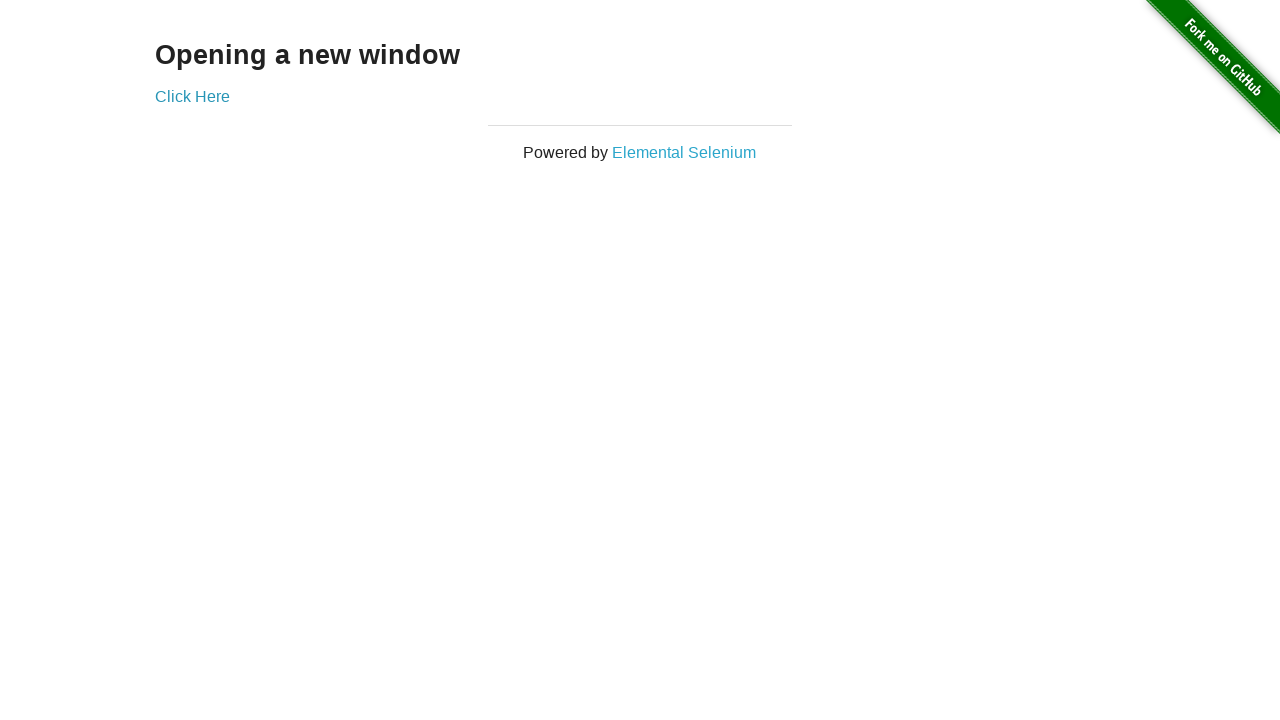

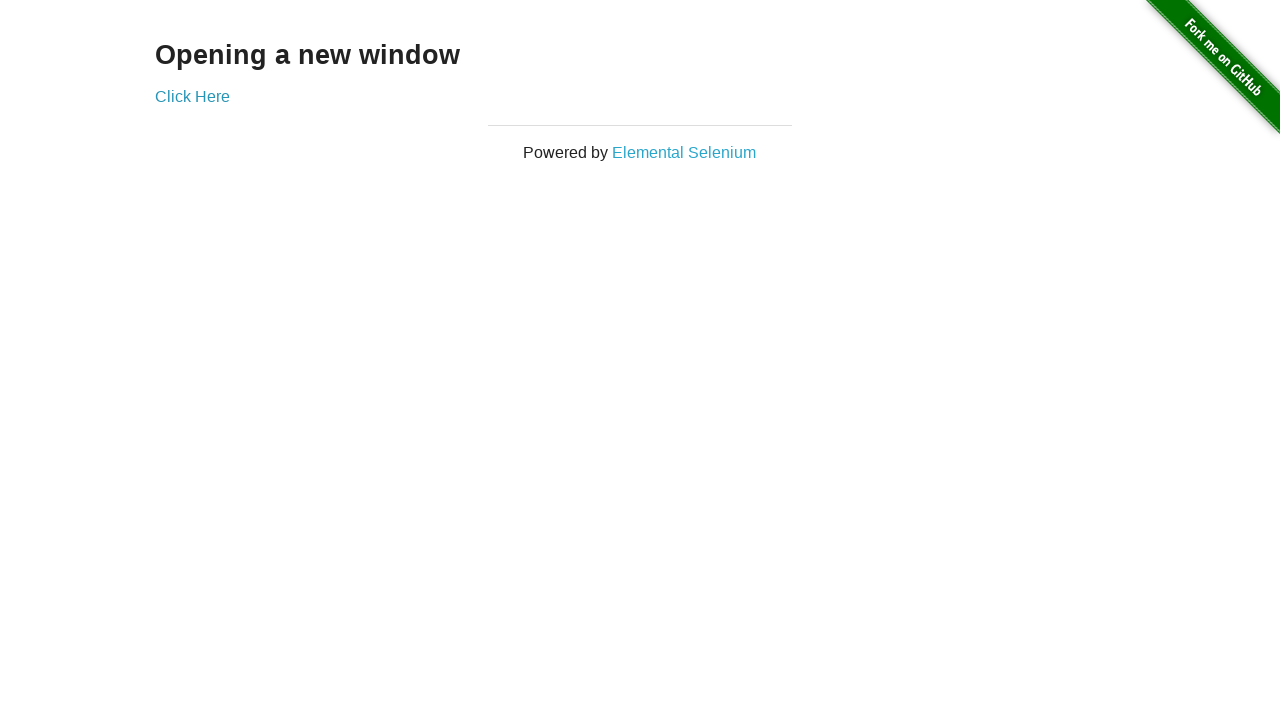